Tests JavaScript alert handling by clicking a button that triggers a JS alert, waiting for the alert to appear, capturing its text, and accepting the alert.

Starting URL: https://the-internet.herokuapp.com/javascript_alerts

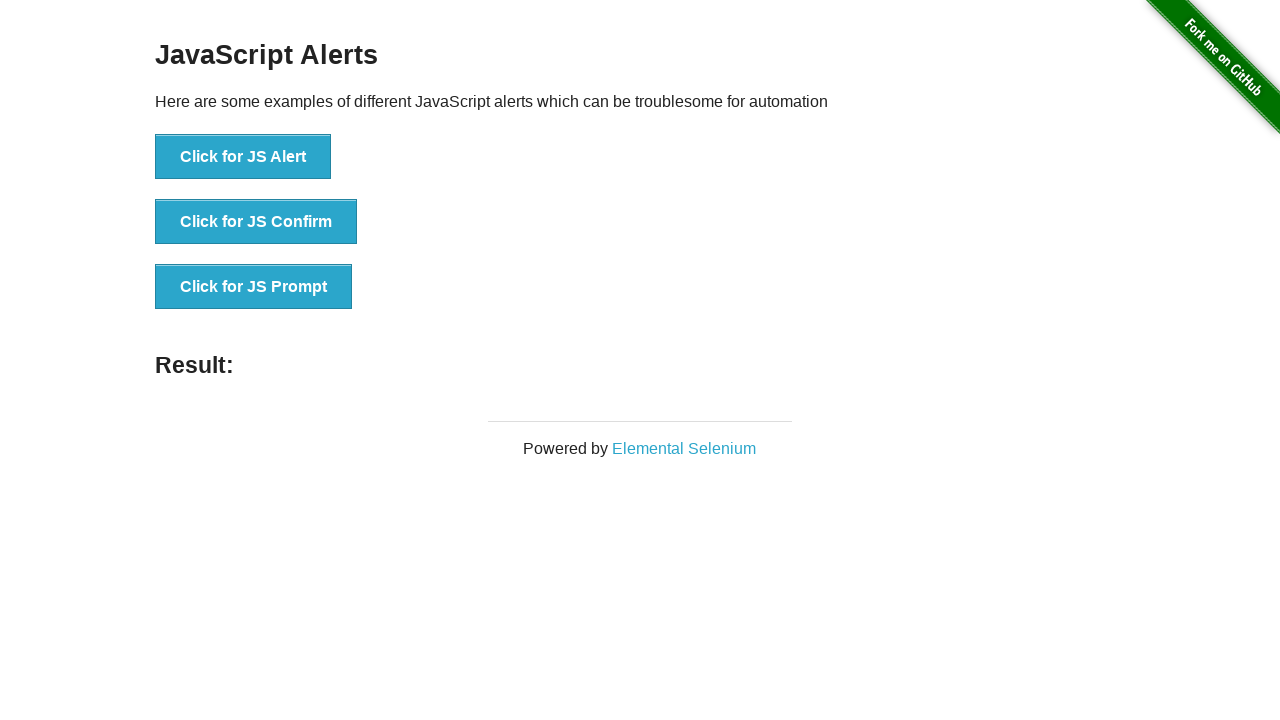

Clicked button to trigger JavaScript alert at (243, 157) on xpath=//button[text()='Click for JS Alert']
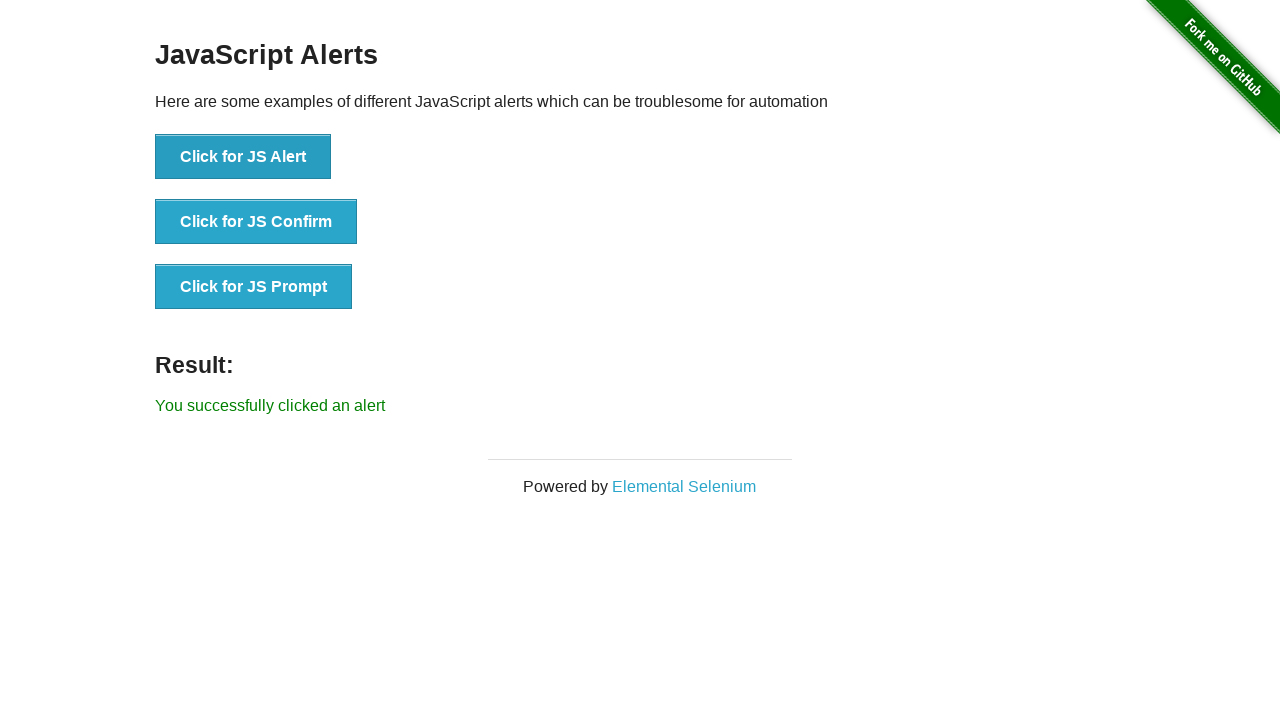

Set up dialog handler to capture and accept alert
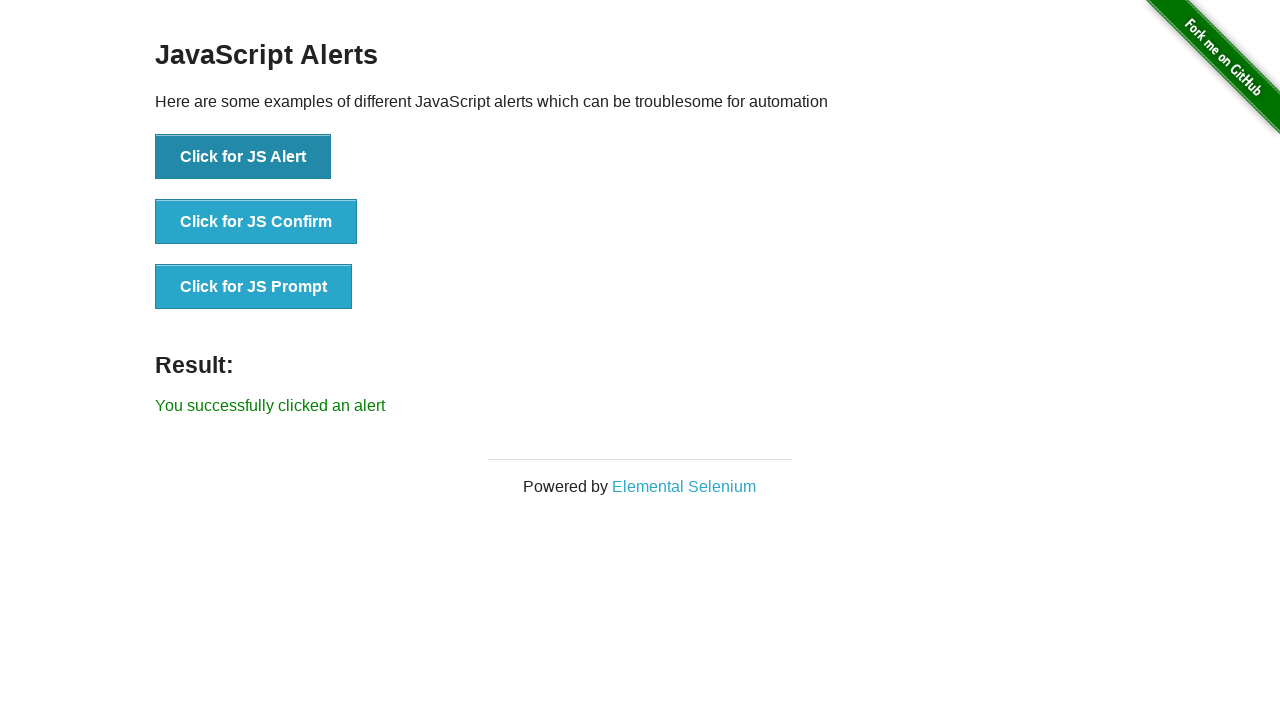

Waited for dialog to be processed
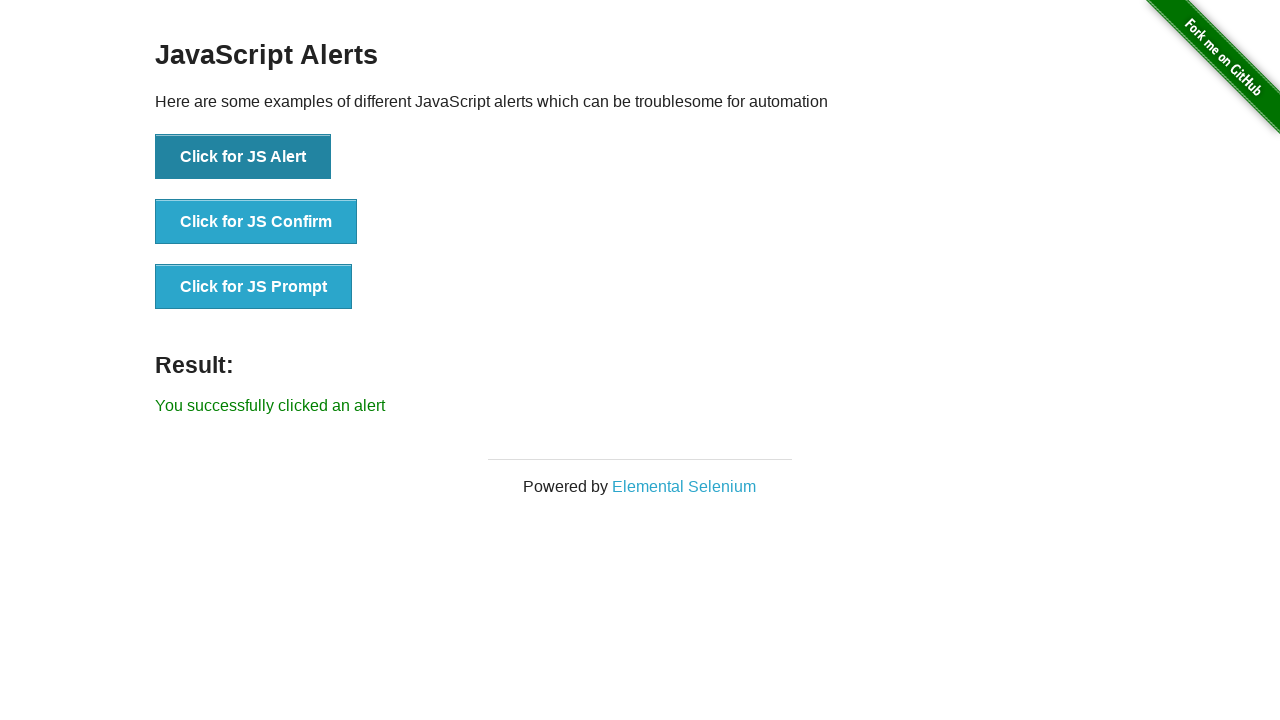

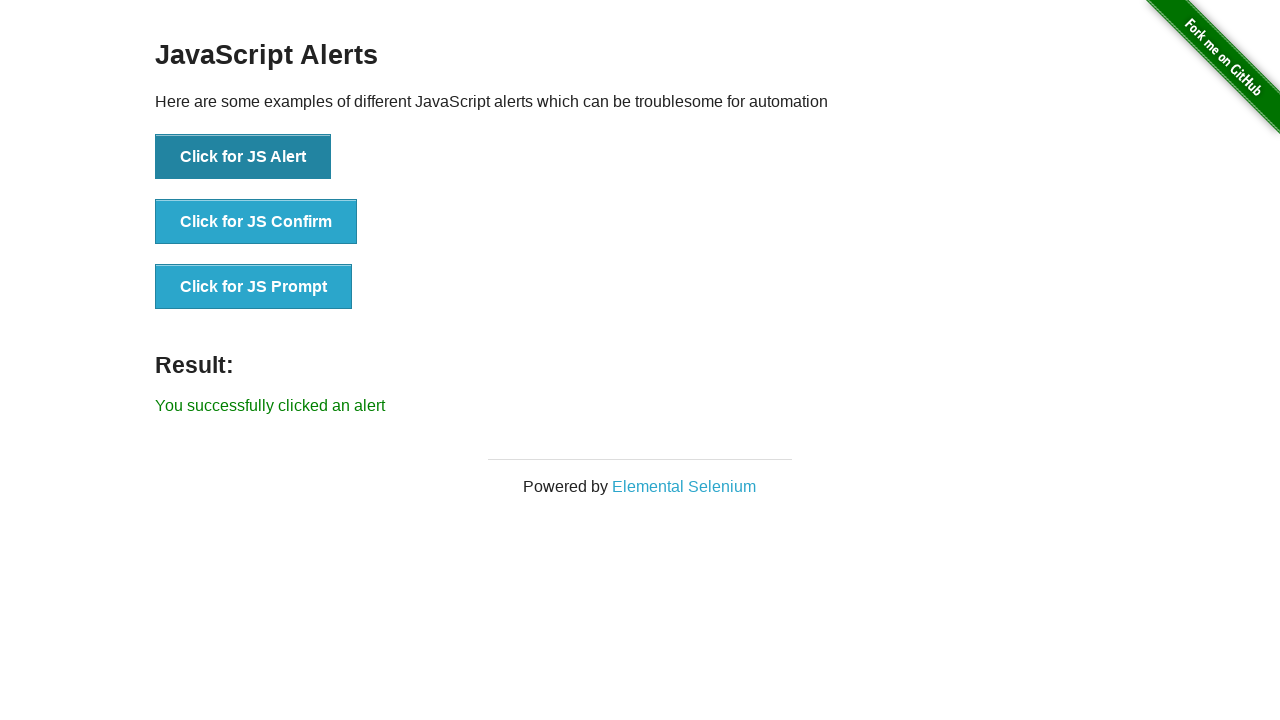